Tests file download verification by navigating to a download page, extracting a download link, and verifying the file exists and has content by checking HTTP response headers.

Starting URL: https://the-internet.herokuapp.com/download

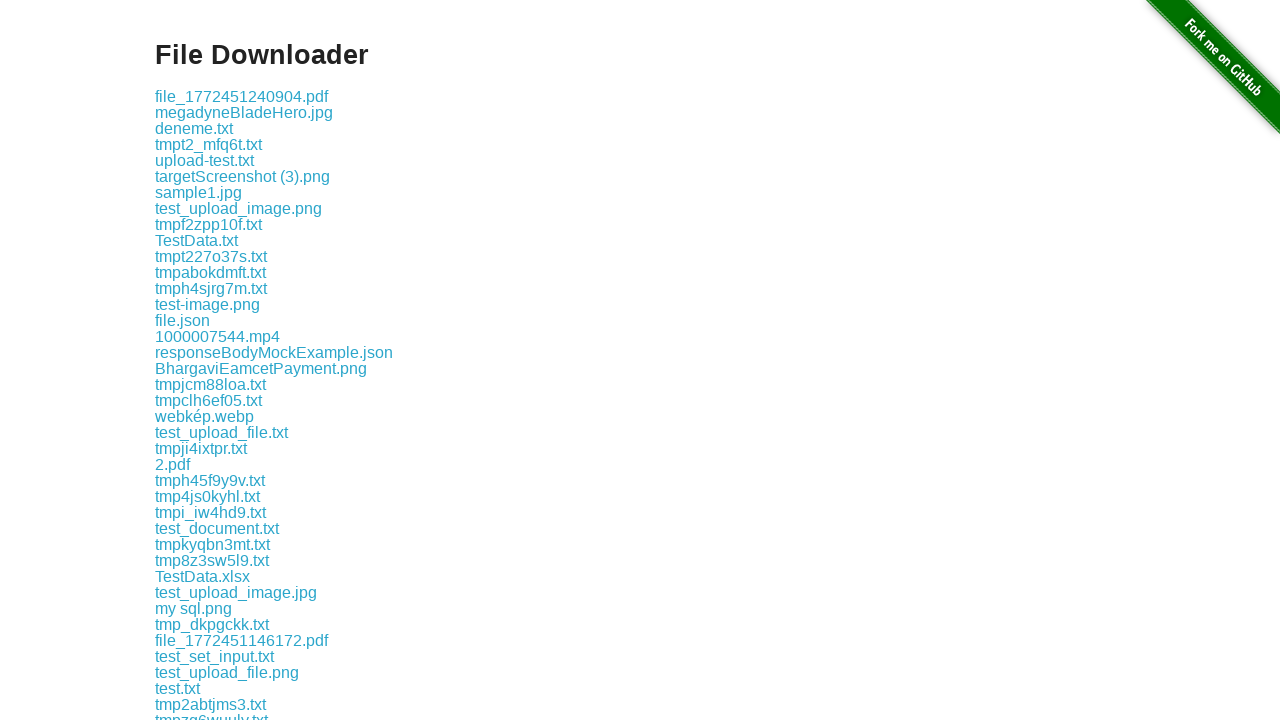

Waited for download links to be visible on the page
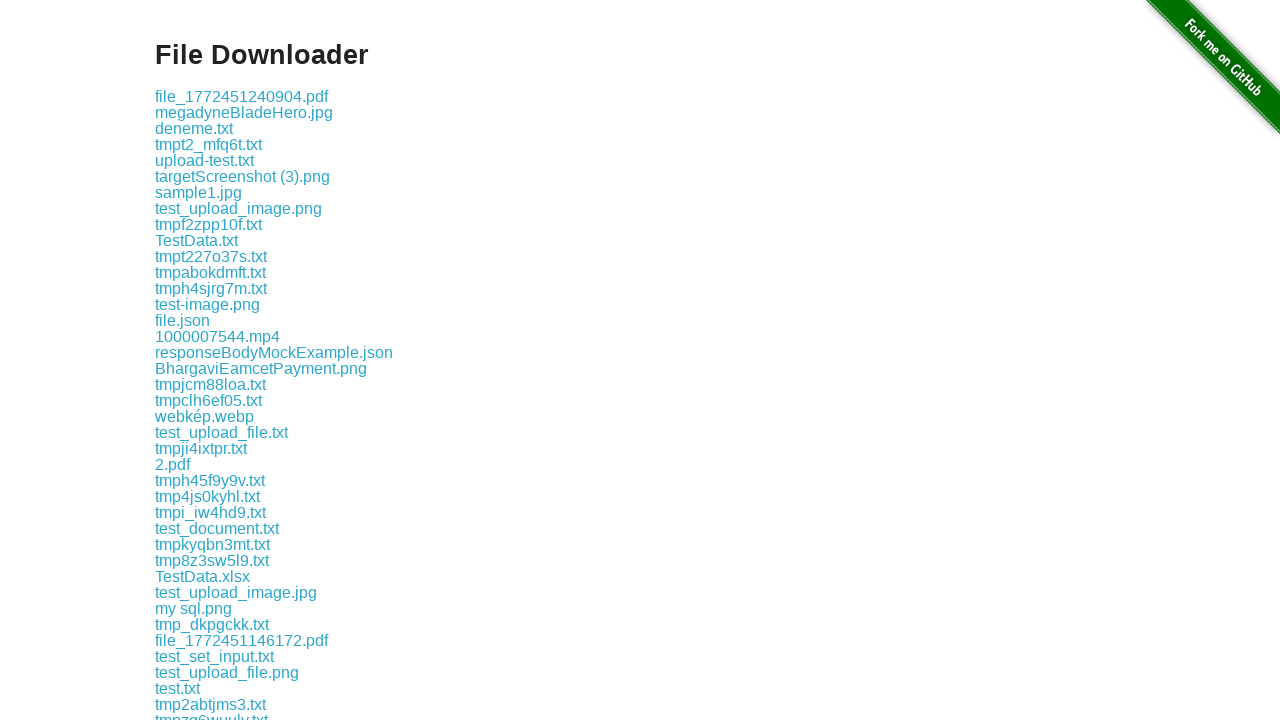

Extracted download link href: download/file_1772451240904.pdf
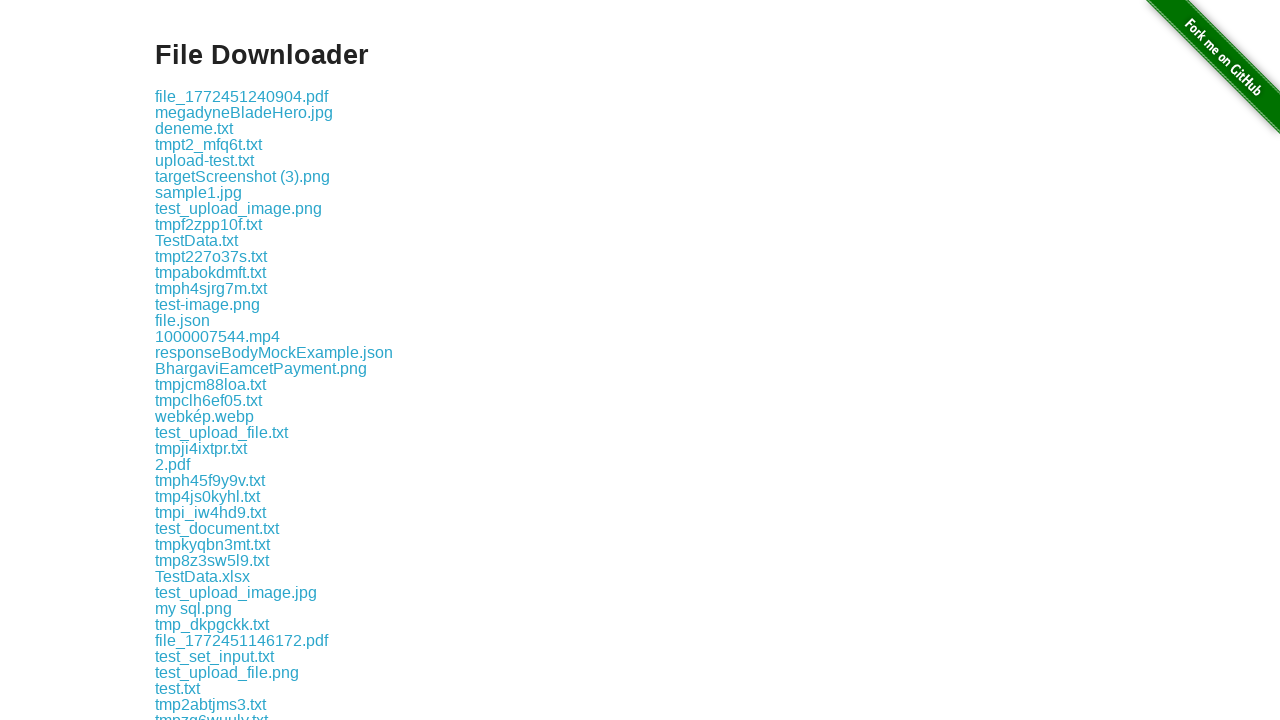

Clicked the first download link to initiate file download at (242, 96) on .example a >> nth=0
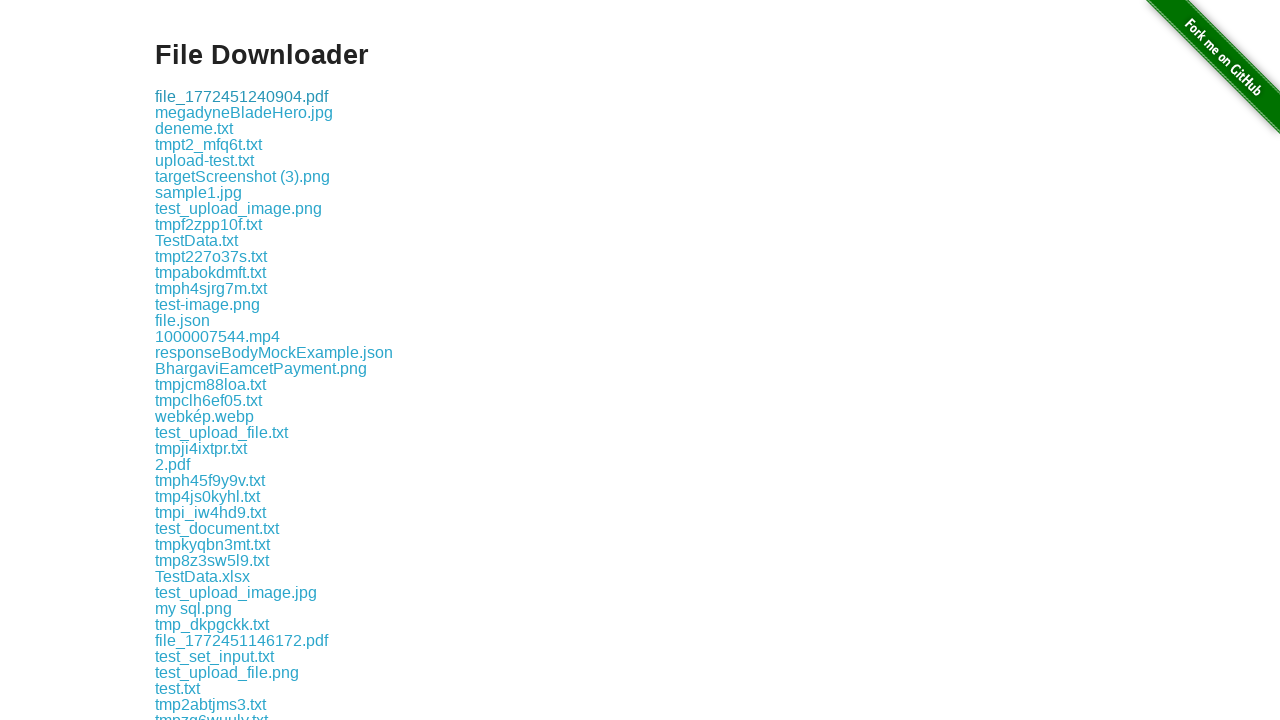

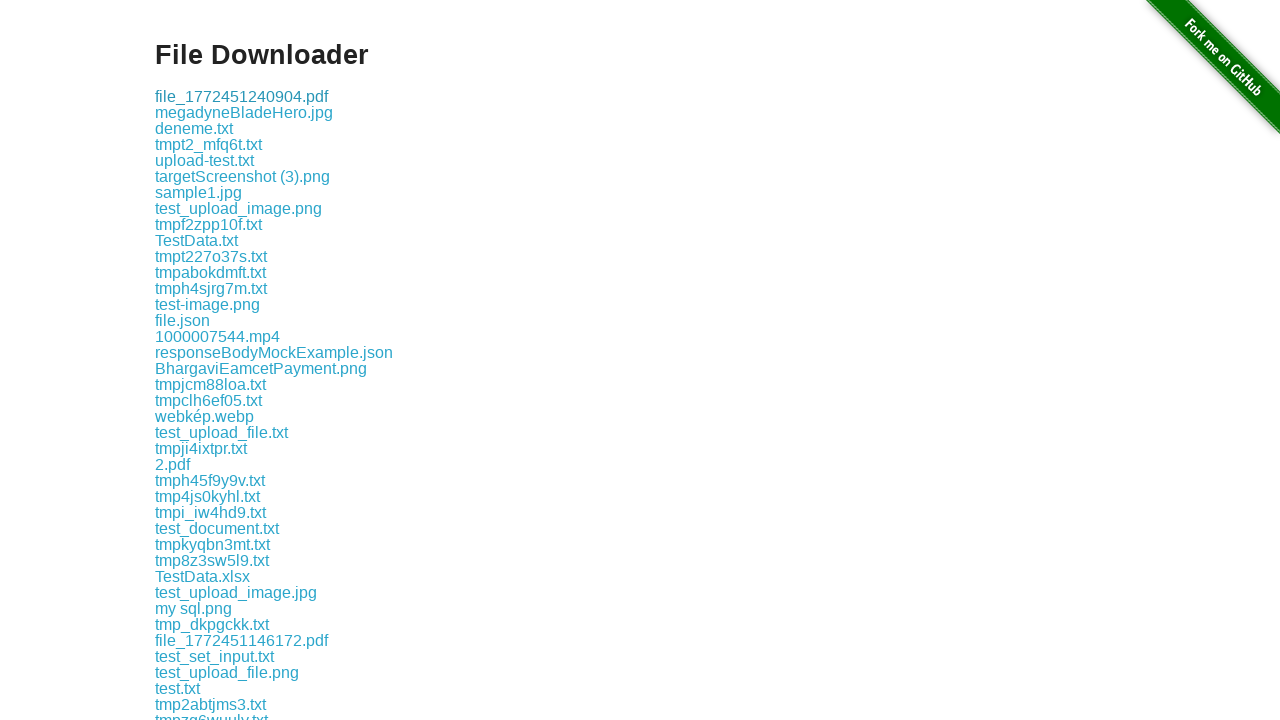